Tests the weather app by searching for a city in Great Britain and verifying weather data is returned.

Starting URL: https://tenforben.github.io/FPL/vannilaWeatherApp/index.html

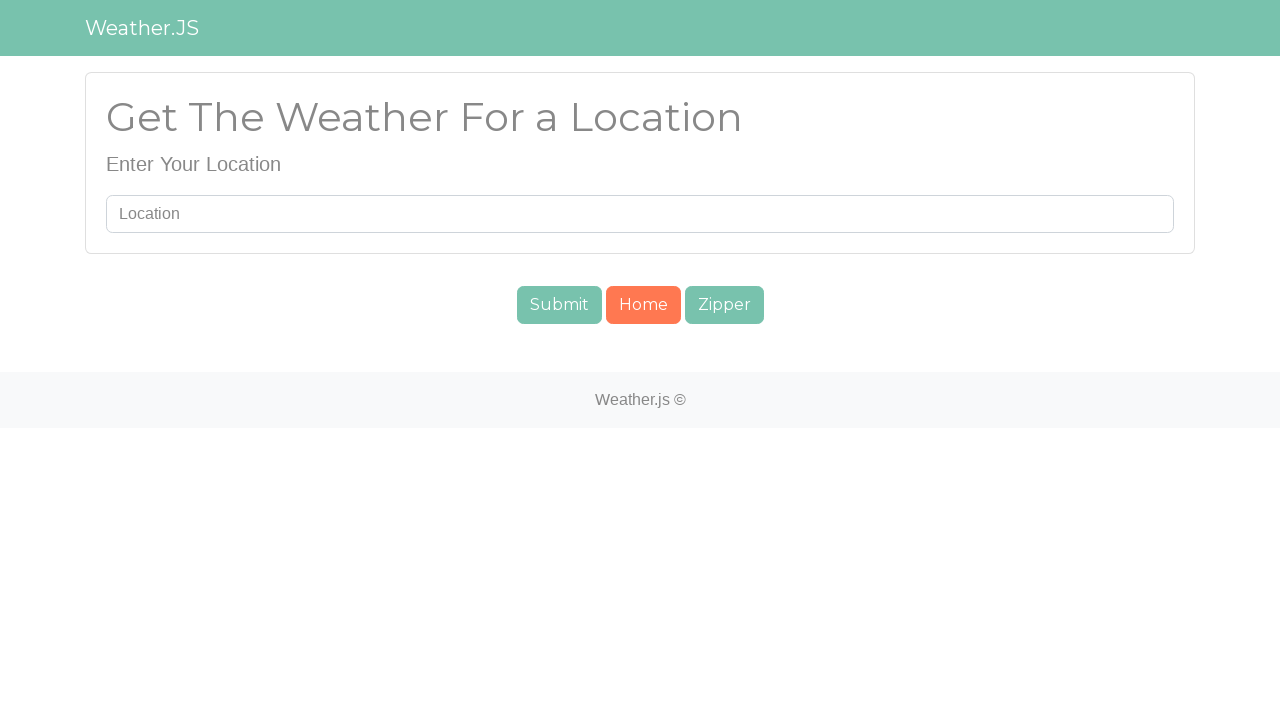

Entered 'London,GB' in search field on #searchUser
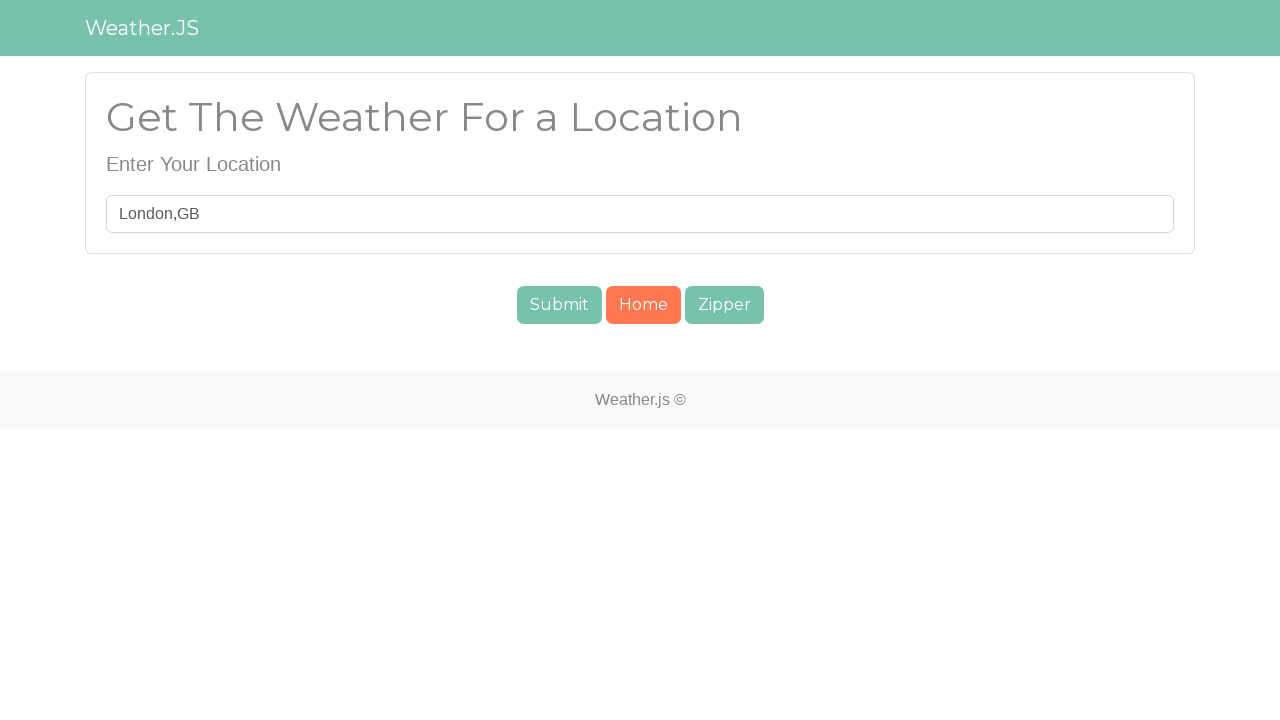

Clicked submit button to search for weather at (559, 305) on #submit
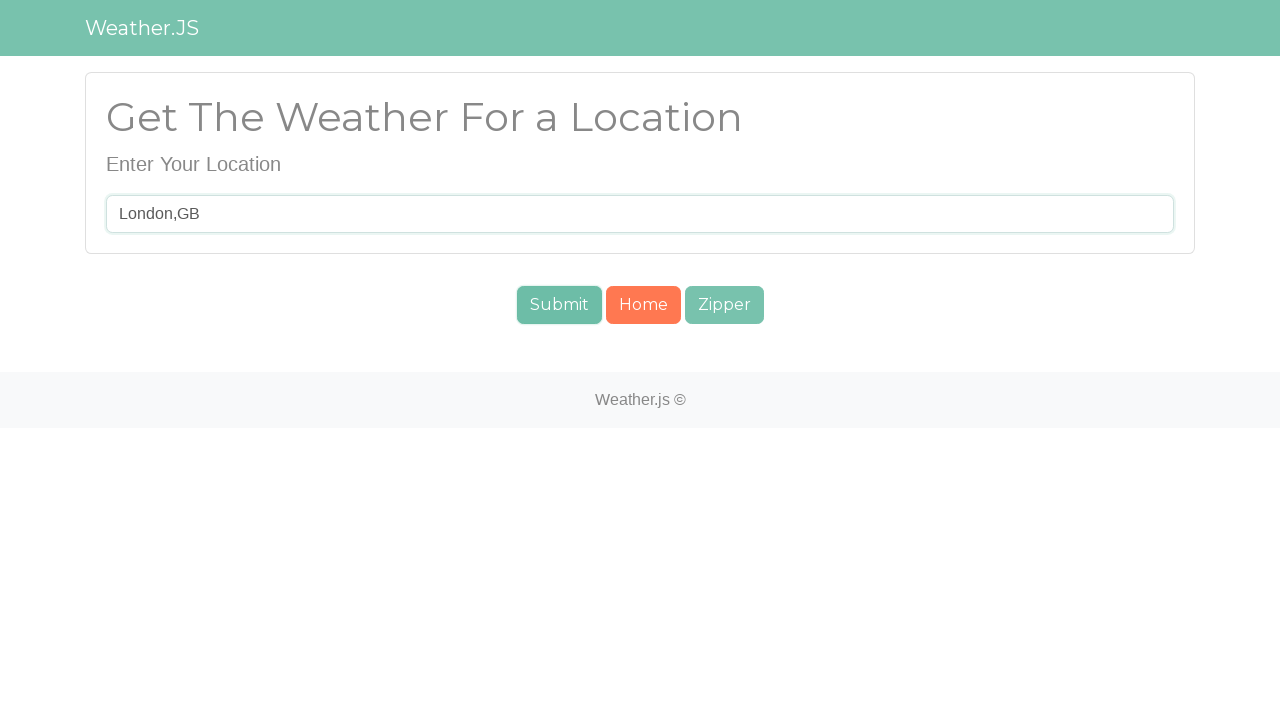

Weather current data element loaded
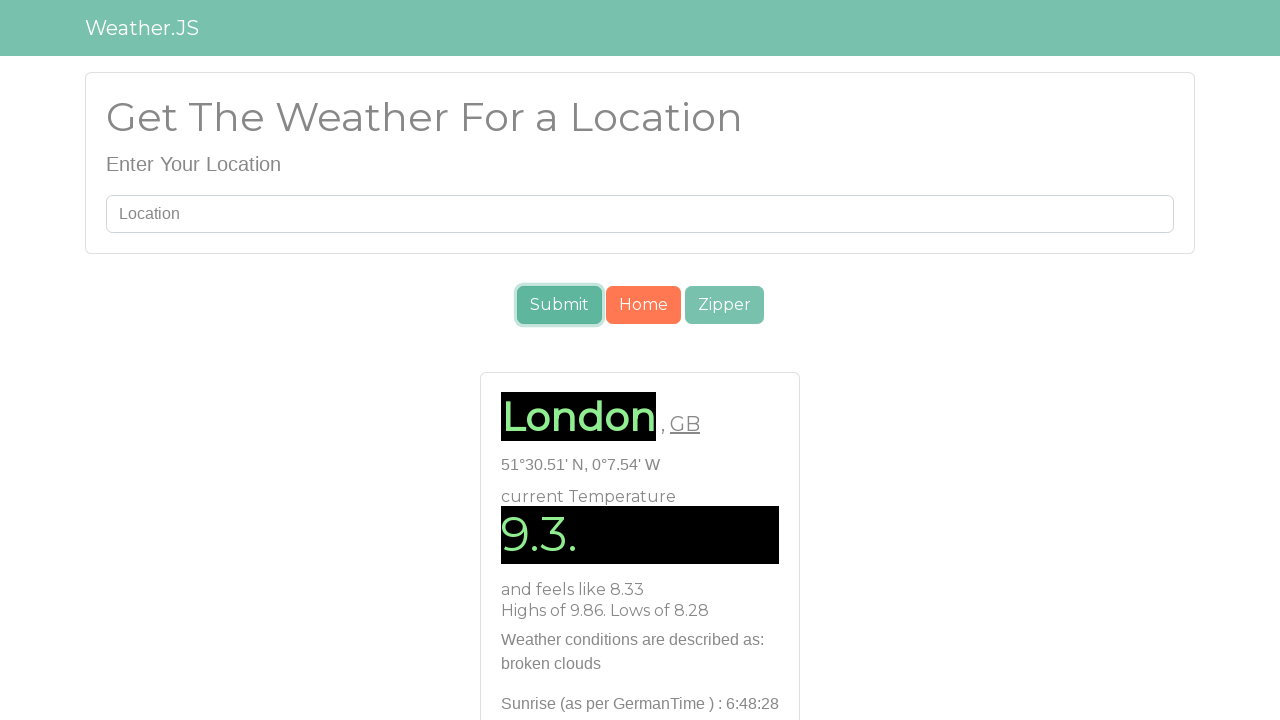

Weather pattern element loaded
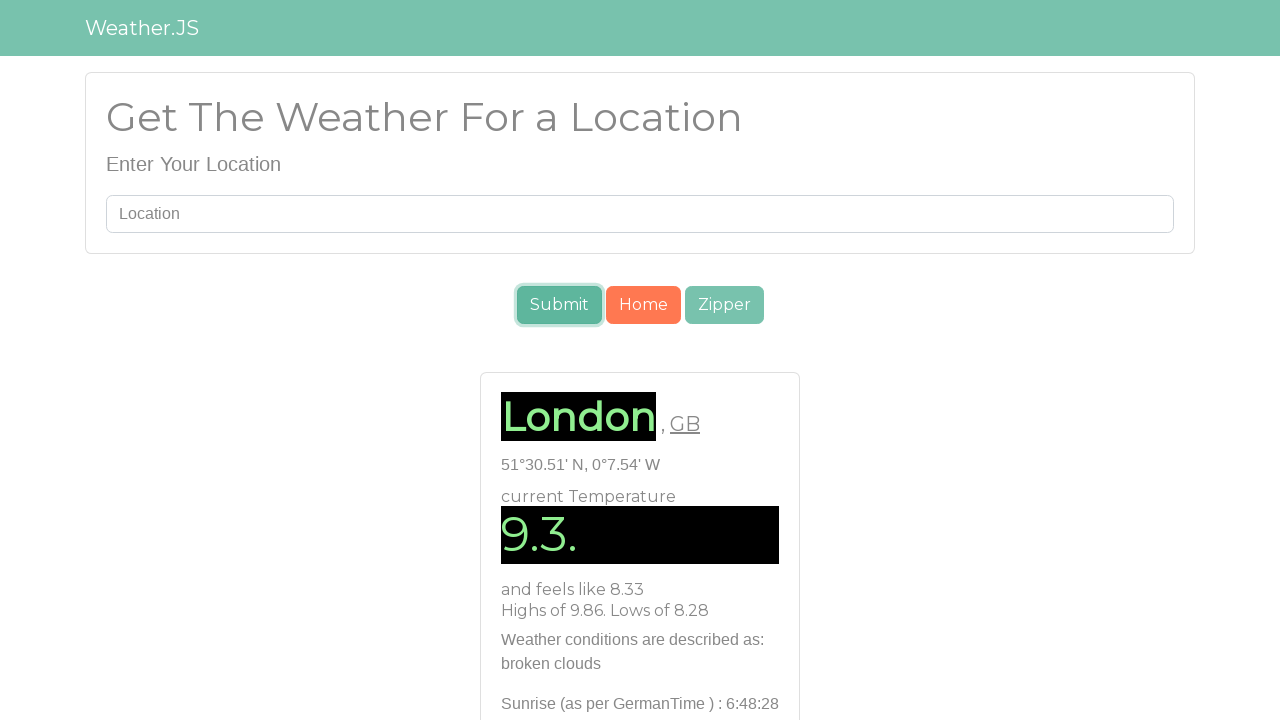

Location name element loaded - weather data verified
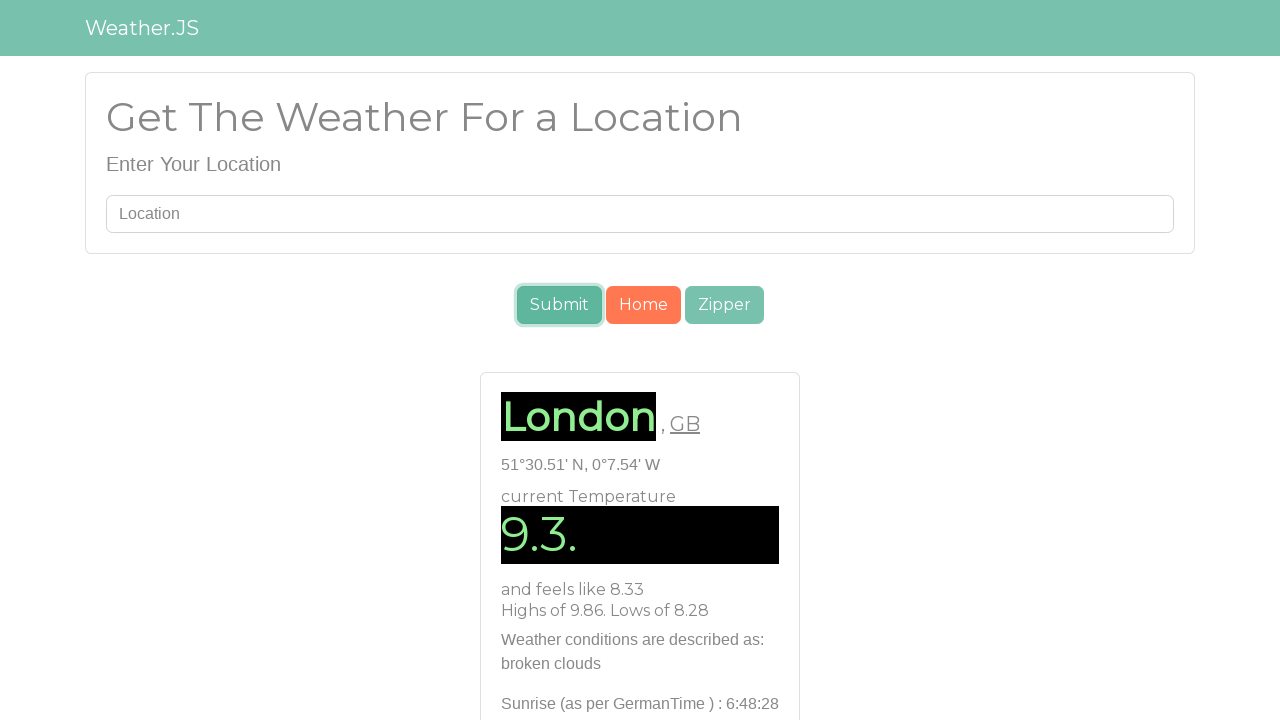

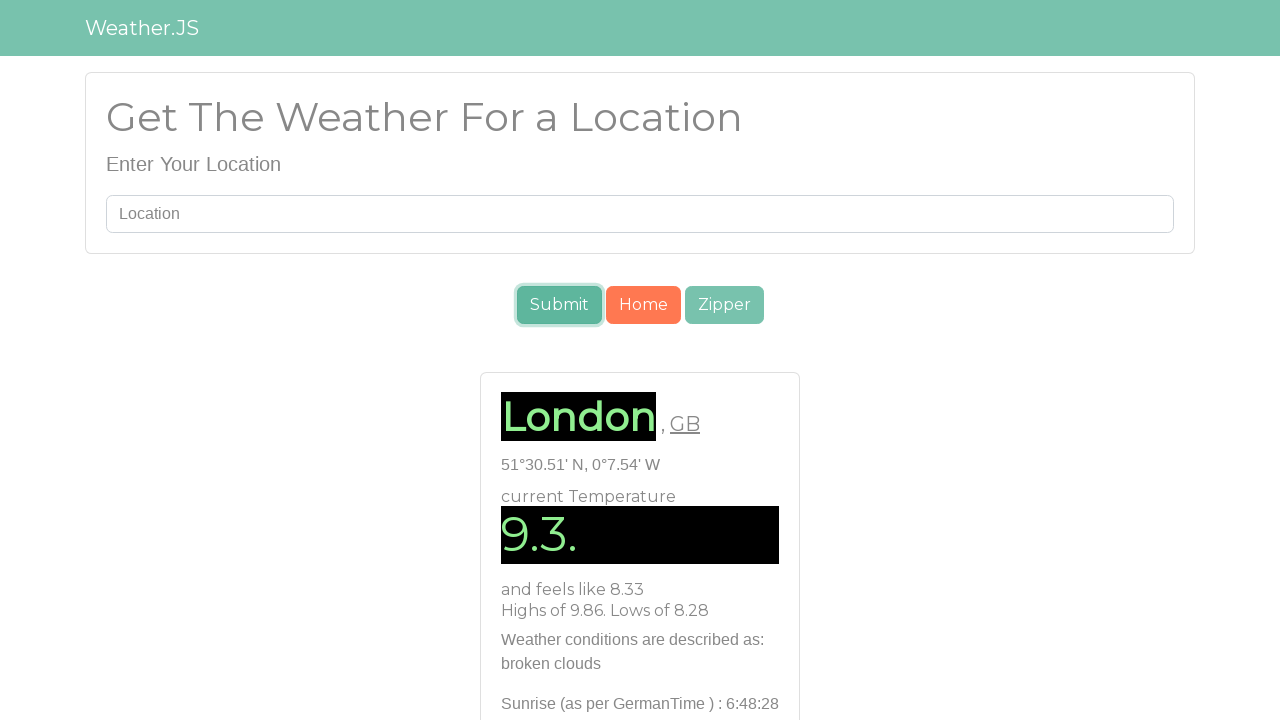